Tests passenger dropdown functionality by opening the dropdown, incrementing adult passenger count 4 times using a loop, then closing the dropdown

Starting URL: https://rahulshettyacademy.com/dropdownsPractise/

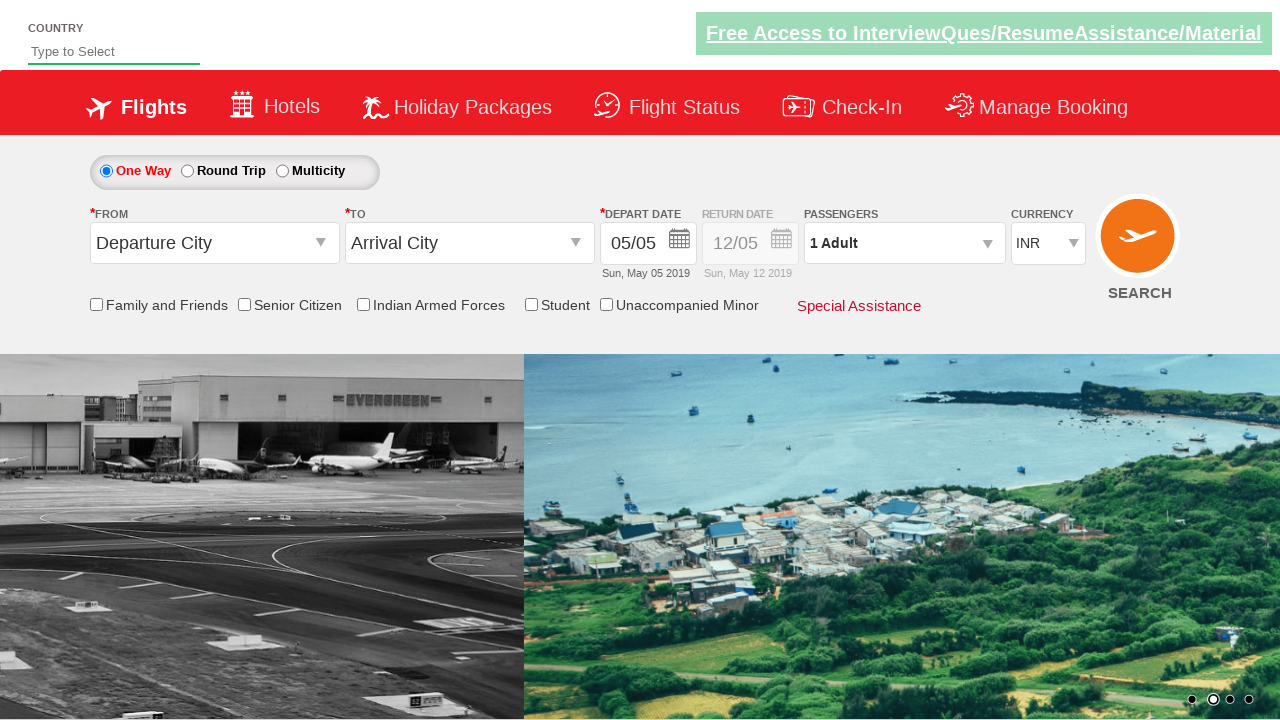

Clicked on passenger info dropdown to open it at (904, 243) on #divpaxinfo
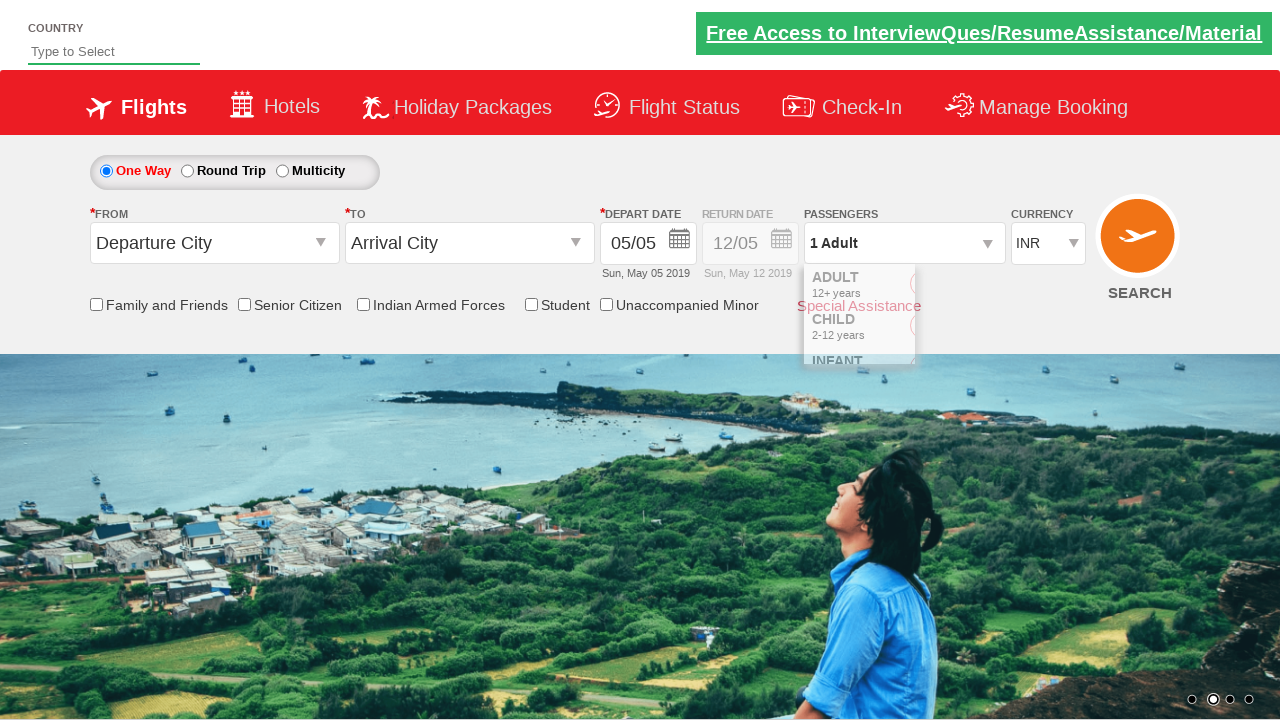

Waited 2 seconds for dropdown to be visible
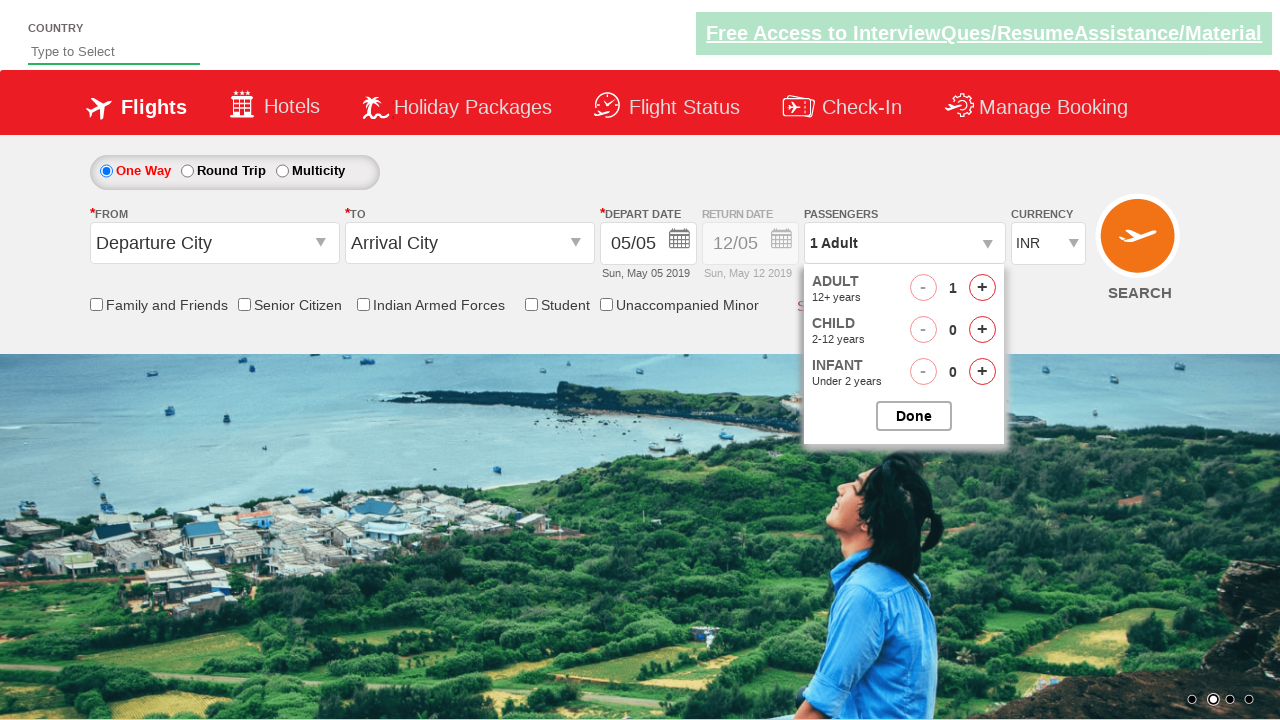

Incremented adult passenger count (iteration 1 of 4) at (982, 288) on #hrefIncAdt
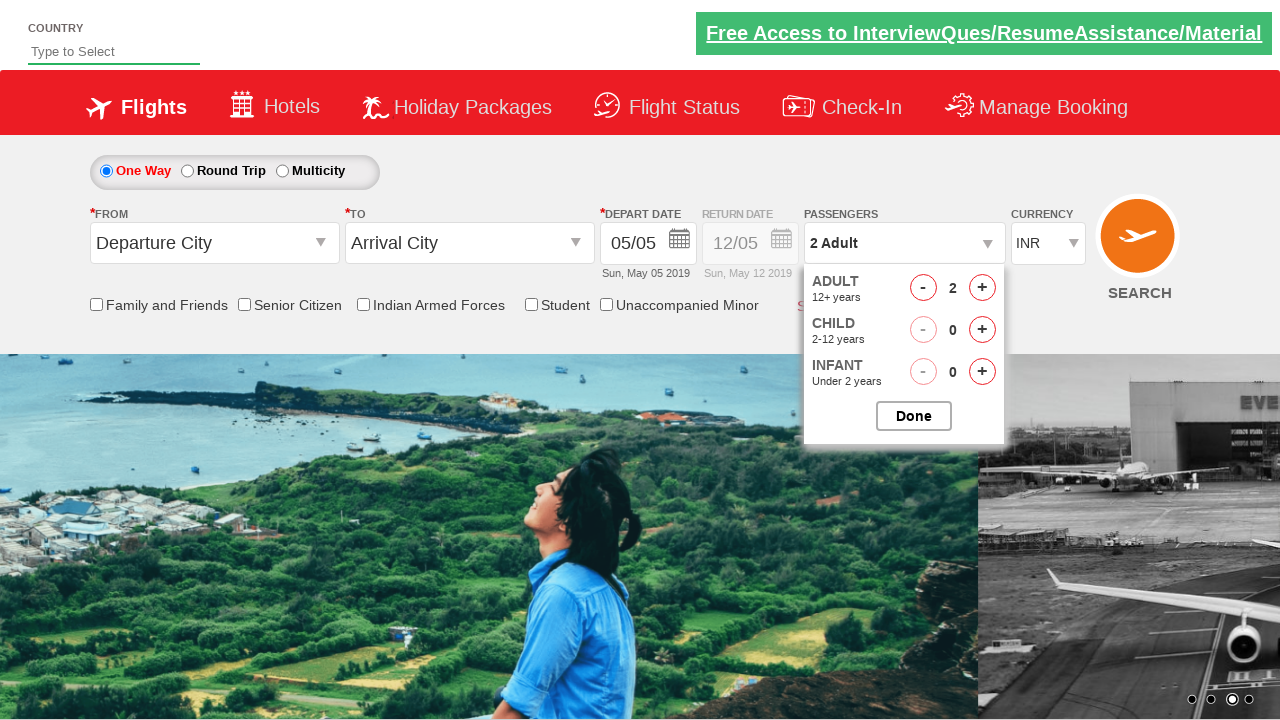

Incremented adult passenger count (iteration 2 of 4) at (982, 288) on #hrefIncAdt
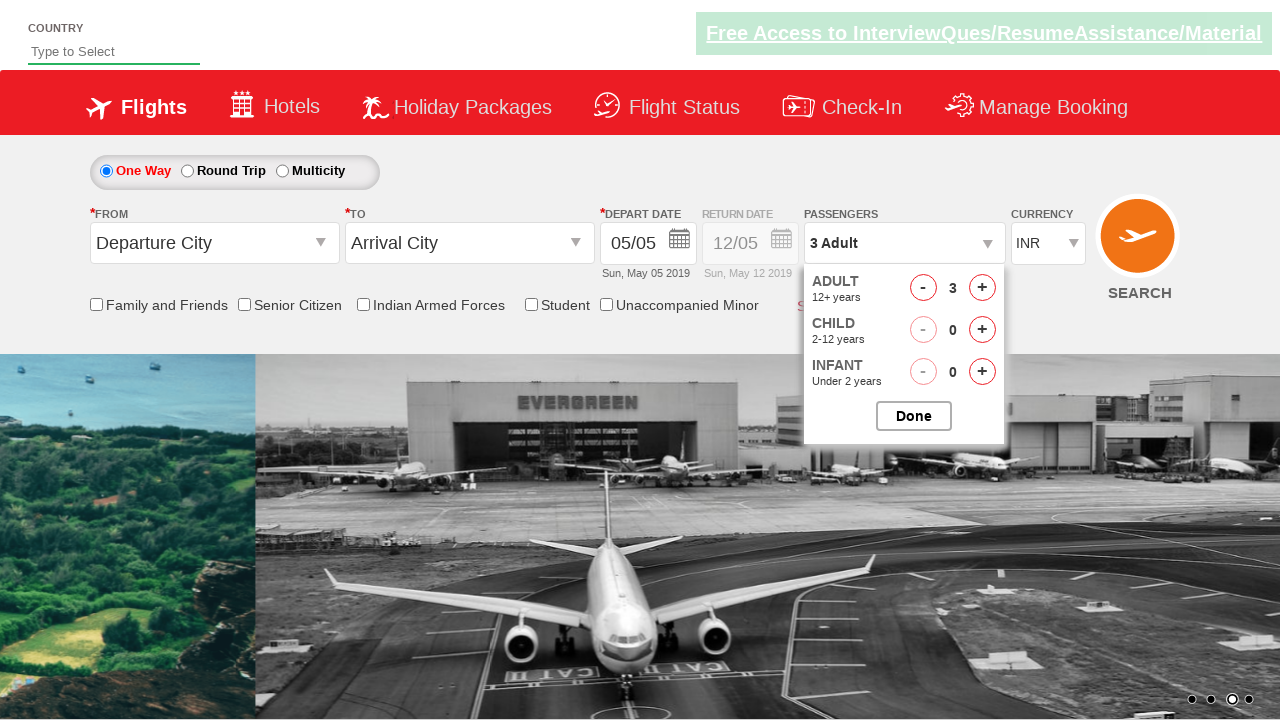

Incremented adult passenger count (iteration 3 of 4) at (982, 288) on #hrefIncAdt
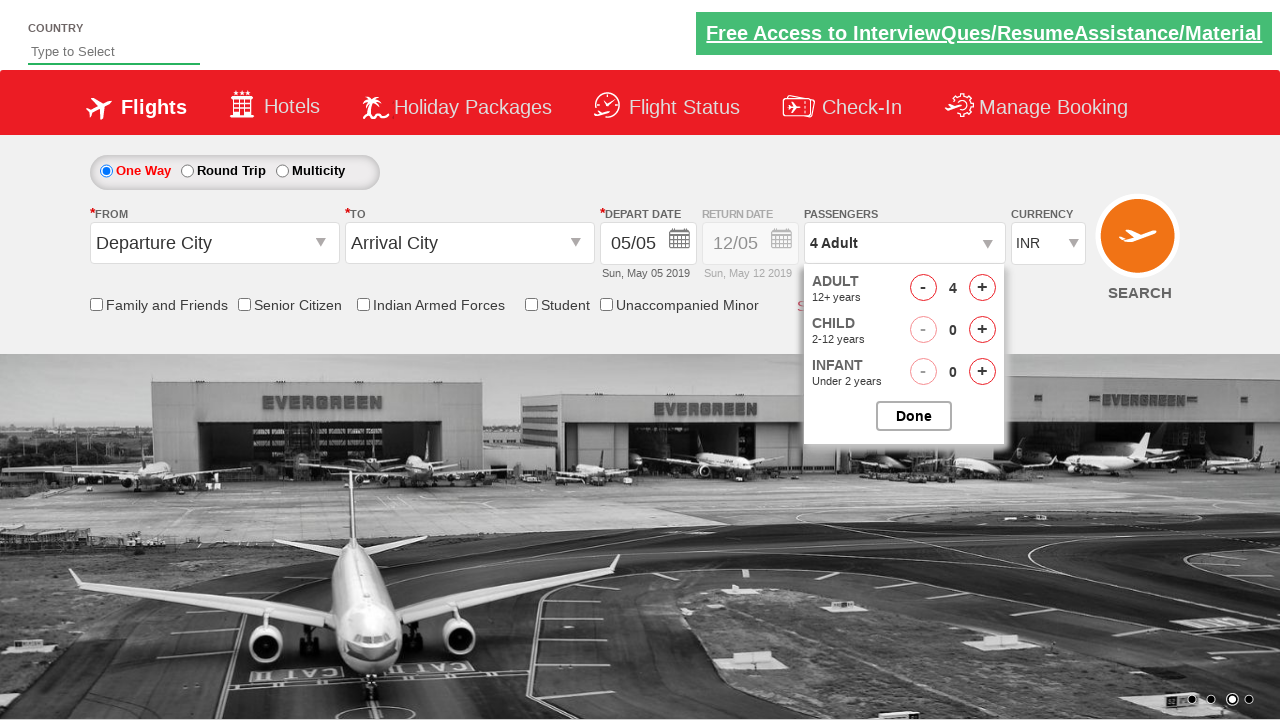

Incremented adult passenger count (iteration 4 of 4) at (982, 288) on #hrefIncAdt
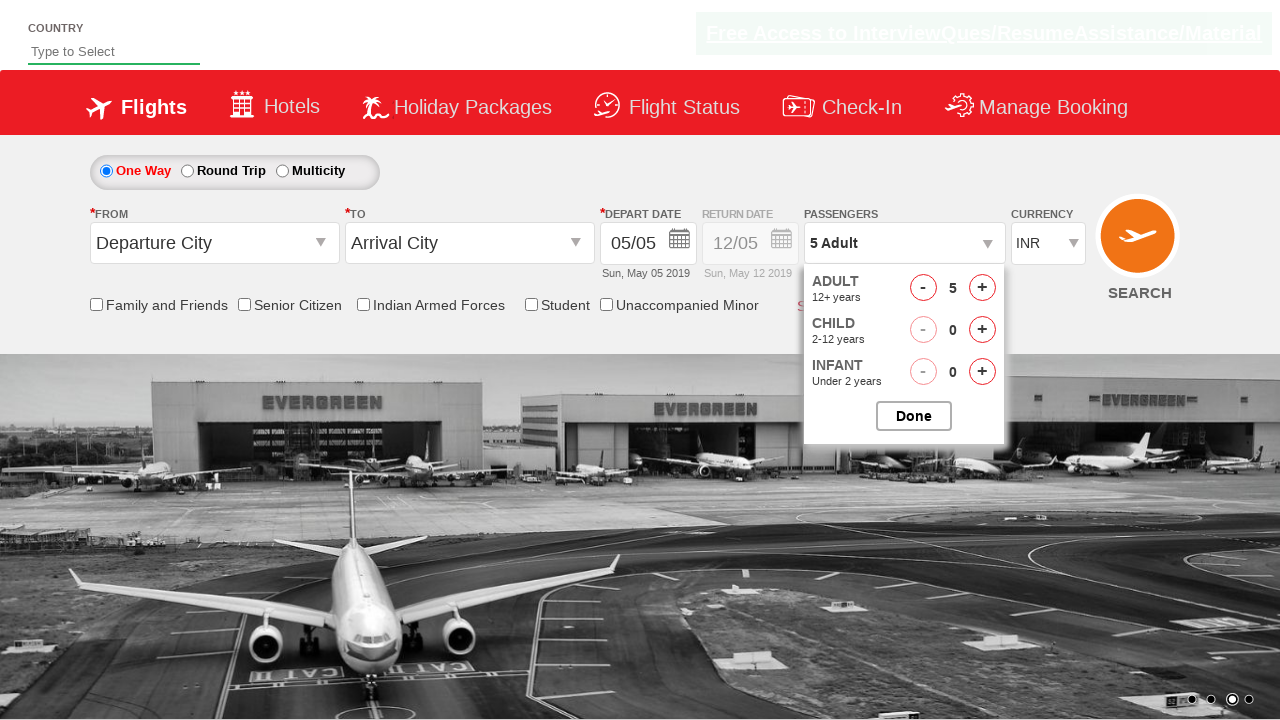

Closed the passenger options dropdown at (914, 416) on #btnclosepaxoption
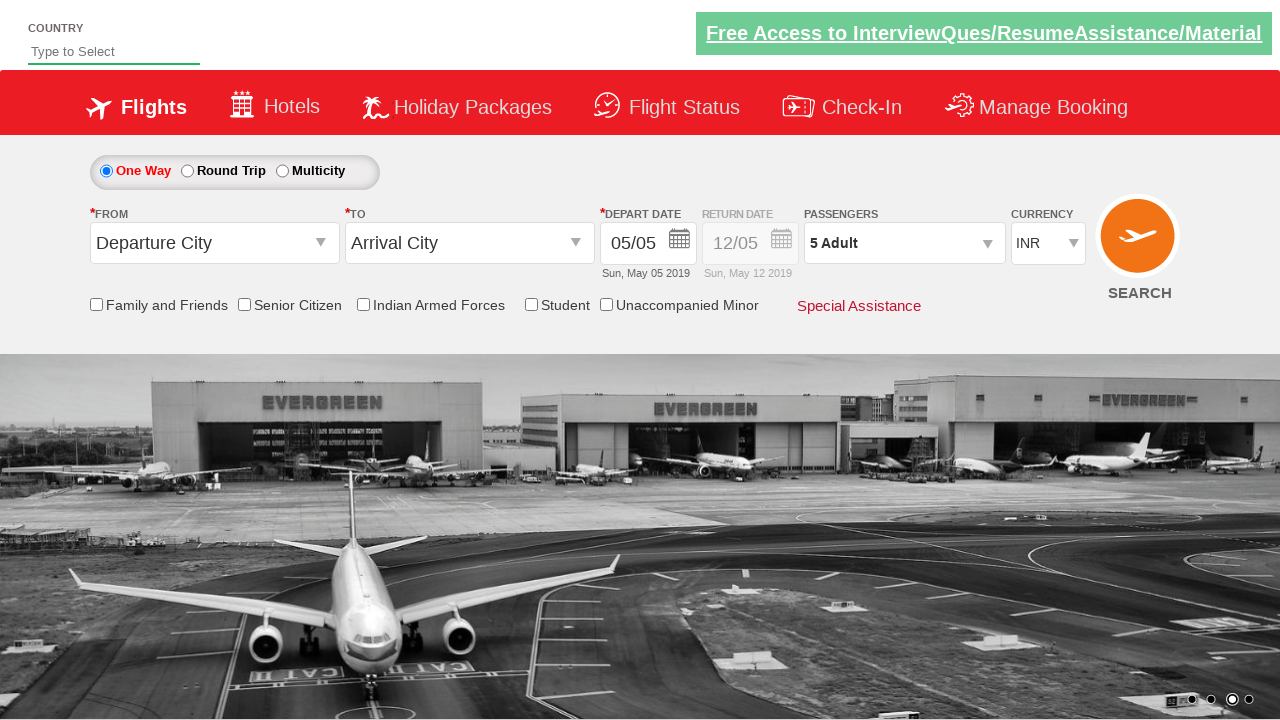

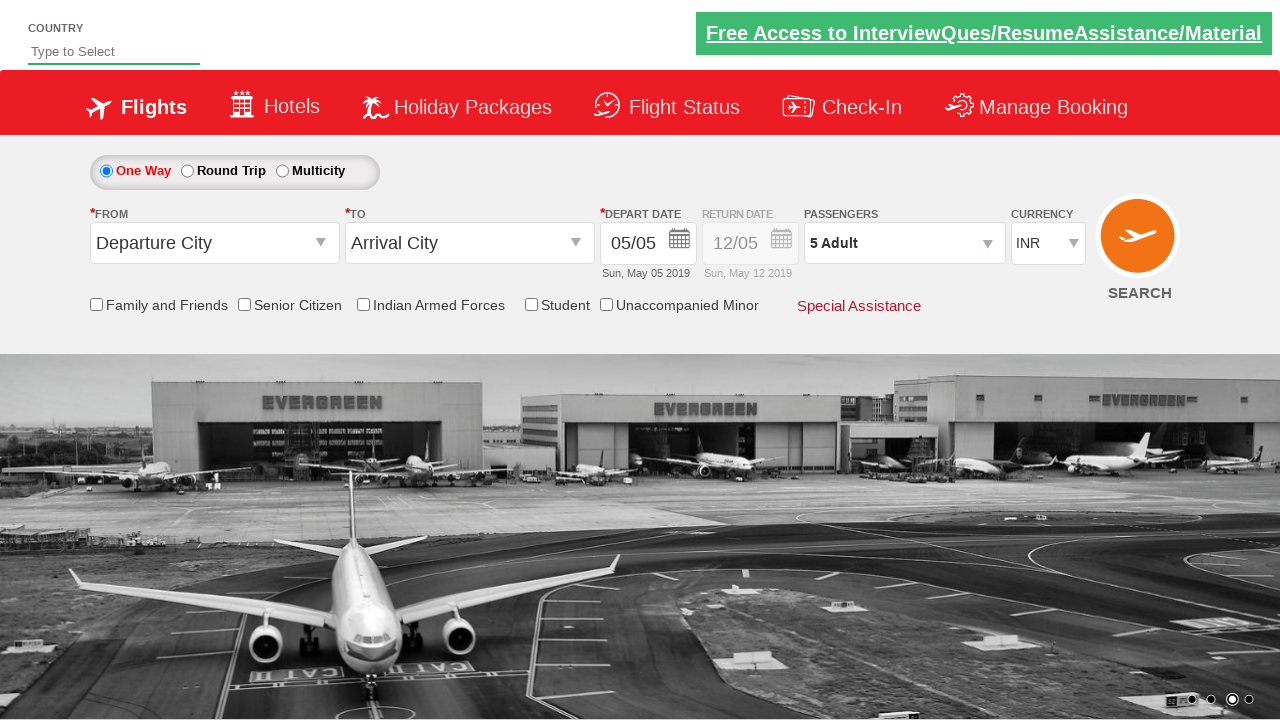